Tests JavaScript prompt alert functionality by clicking a button to trigger a JS prompt, entering text into the prompt, accepting it, and verifying the result message is displayed

Starting URL: https://the-internet.herokuapp.com/javascript_alerts

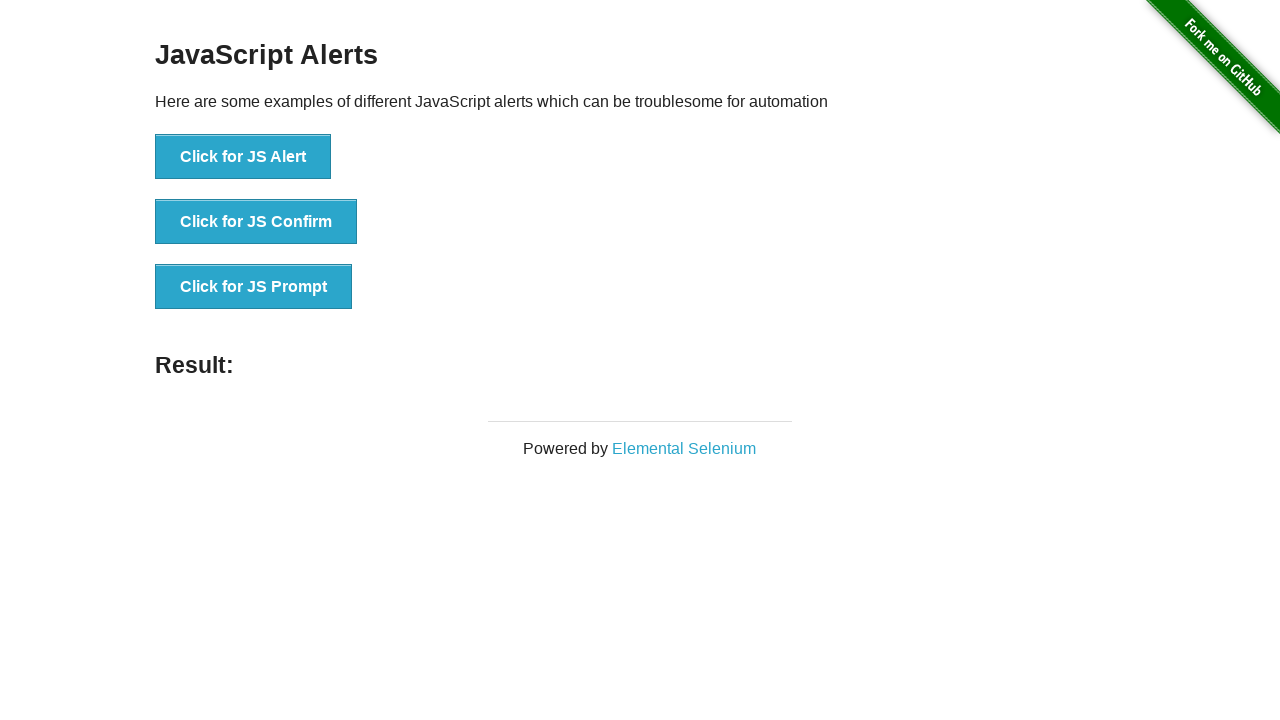

Clicked button to trigger JS Prompt at (254, 287) on xpath=//button[text()='Click for JS Prompt']
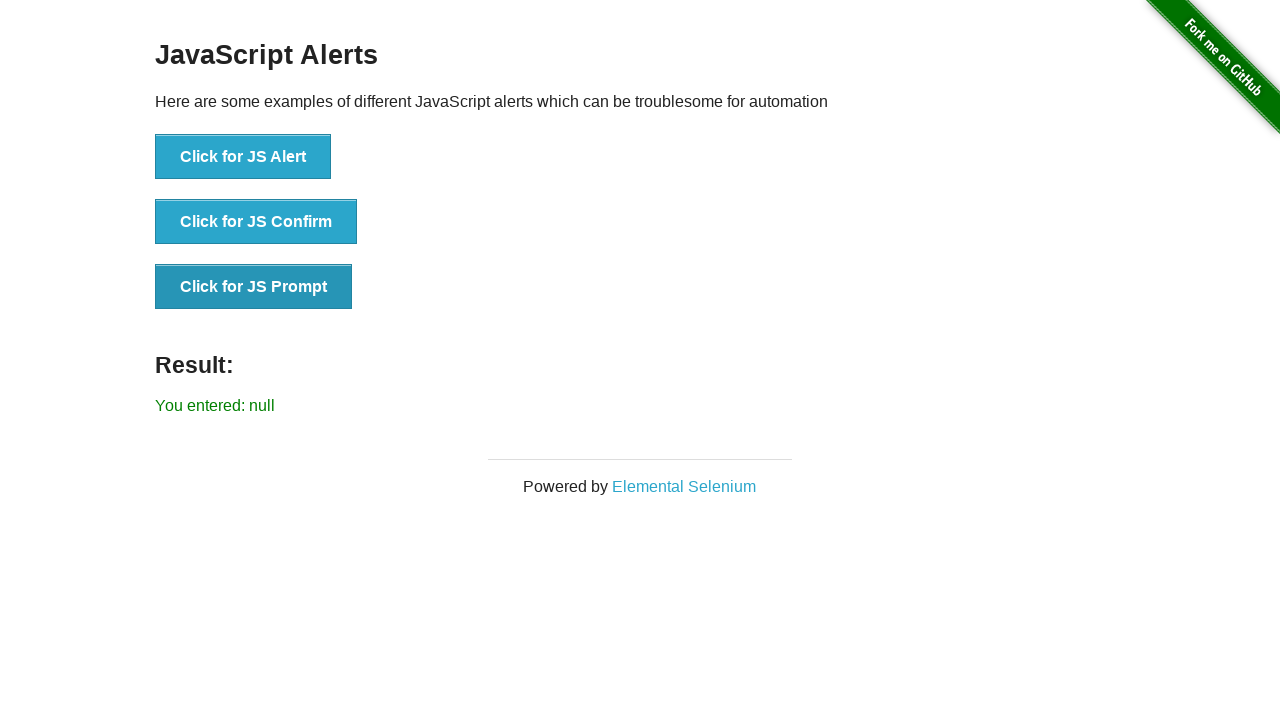

Registered dialog event listener
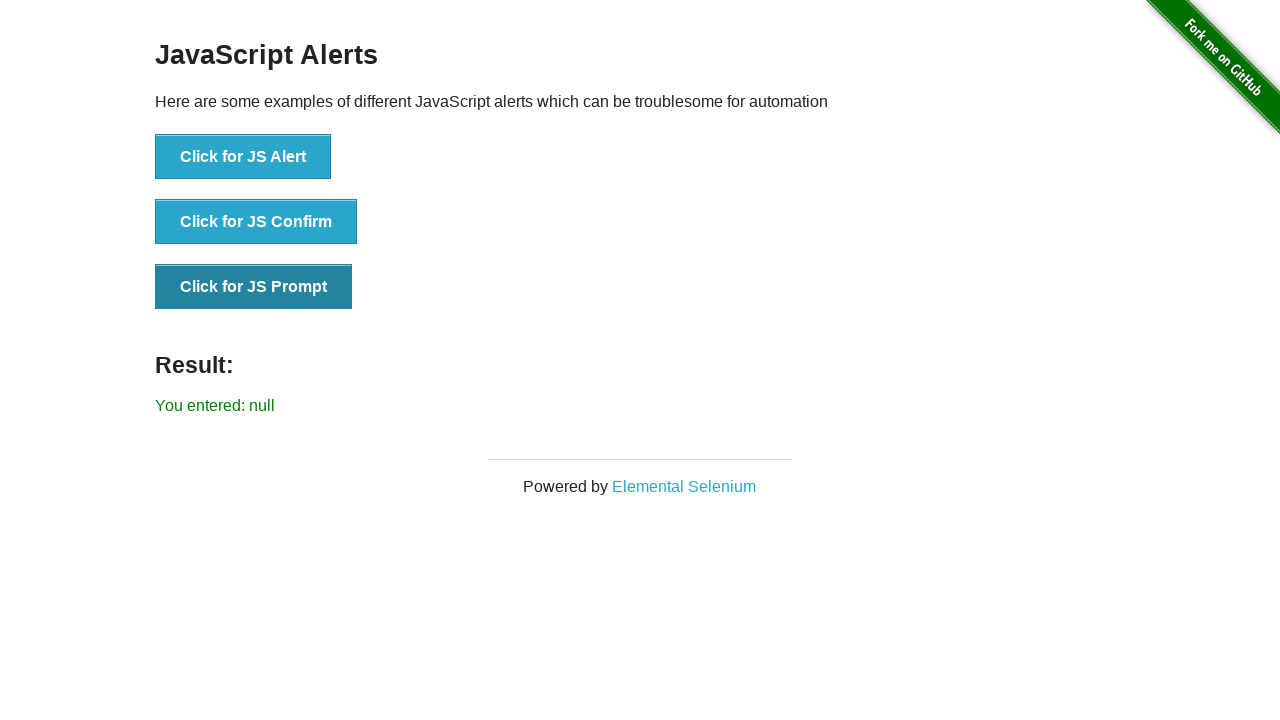

Removed previous dialog listener
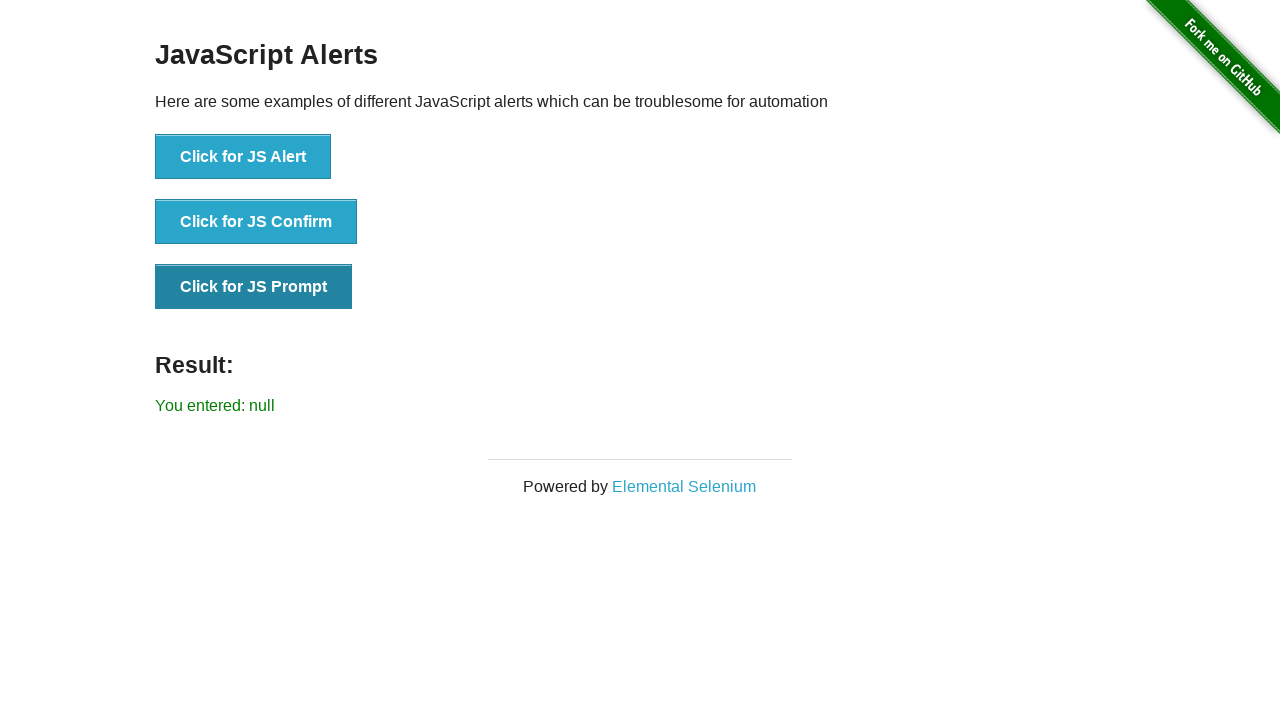

Registered one-time dialog handler to accept prompt with text 'Selenium'
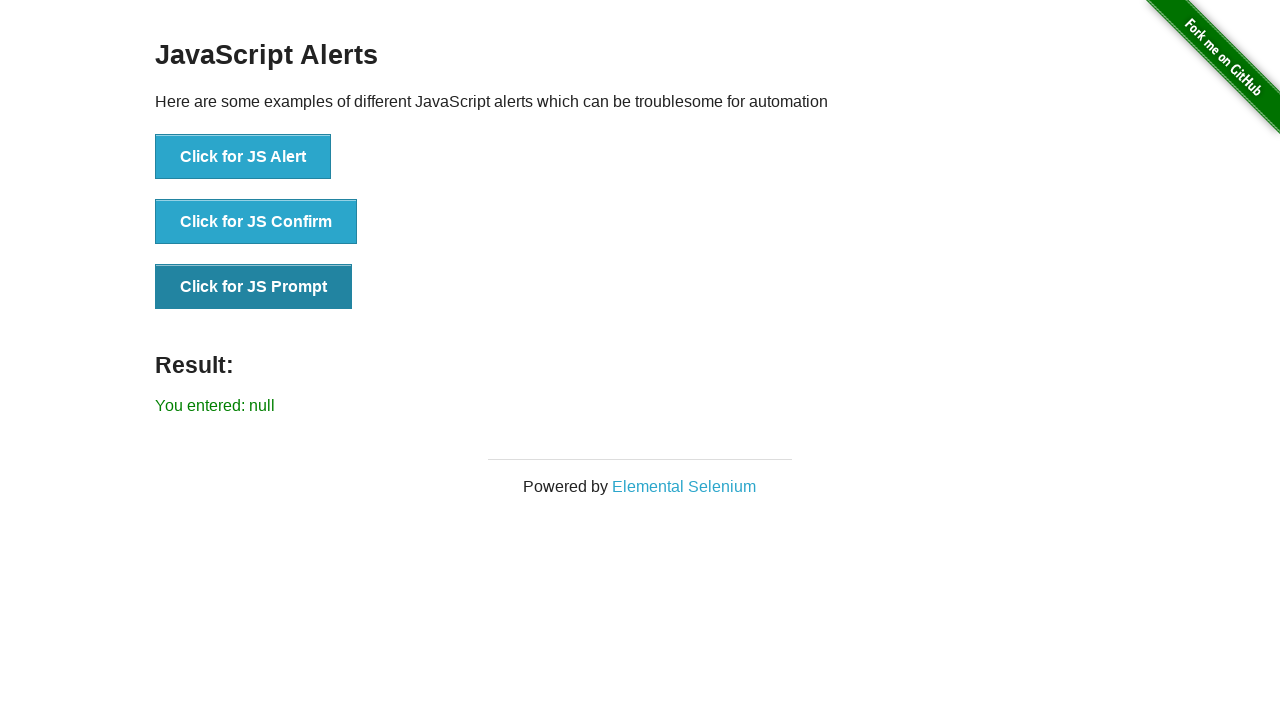

Clicked button to trigger JS Prompt and accepted dialog with 'Selenium' at (254, 287) on xpath=//button[text()='Click for JS Prompt']
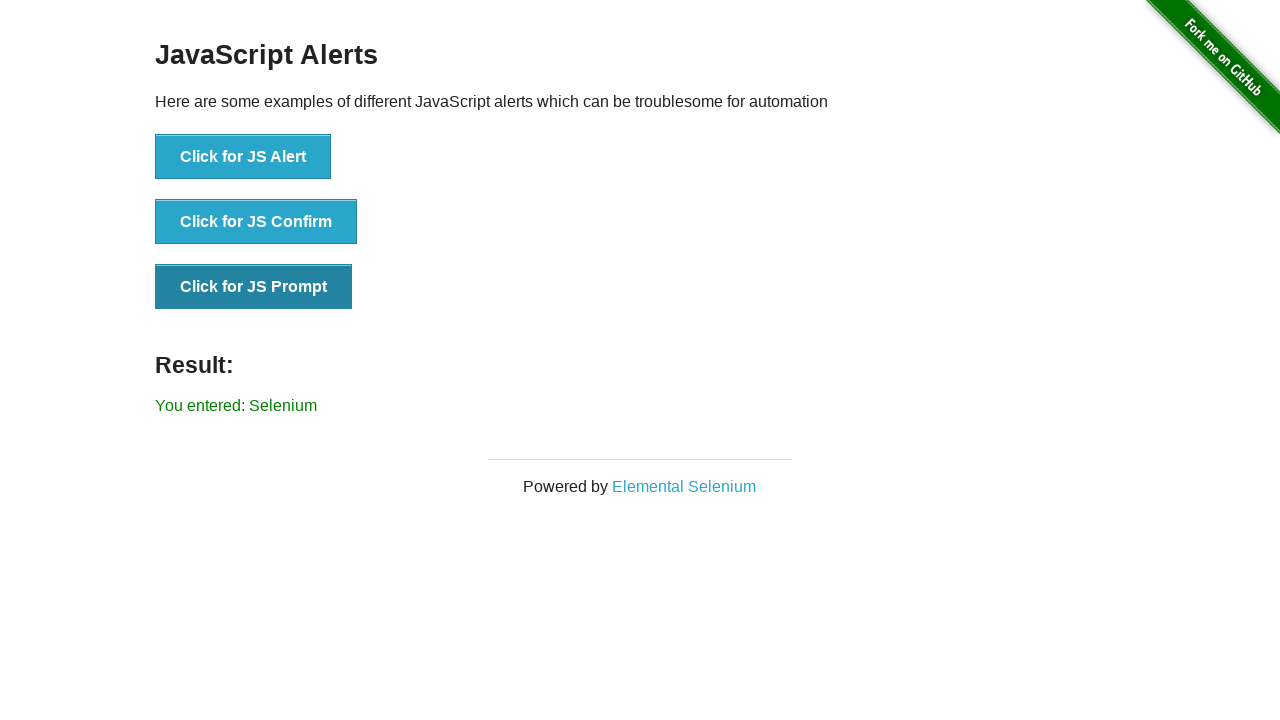

Result message element loaded and visible
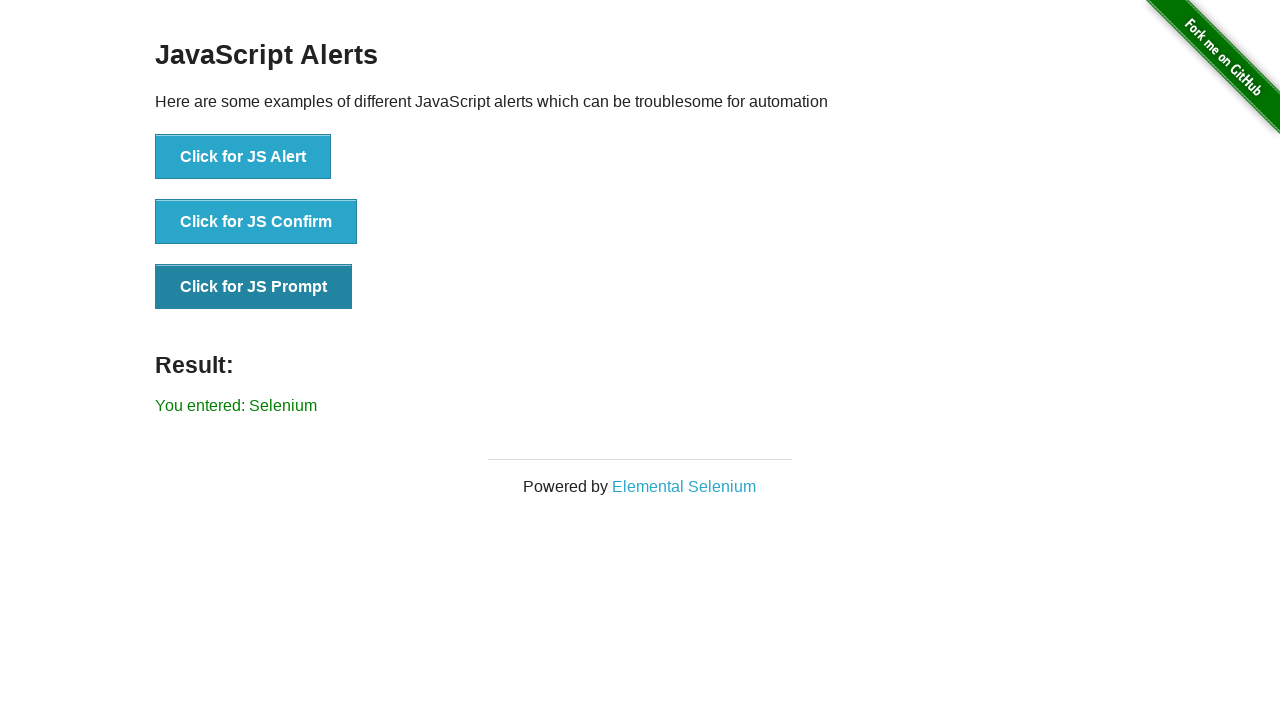

Retrieved result message text: 'You entered: Selenium'
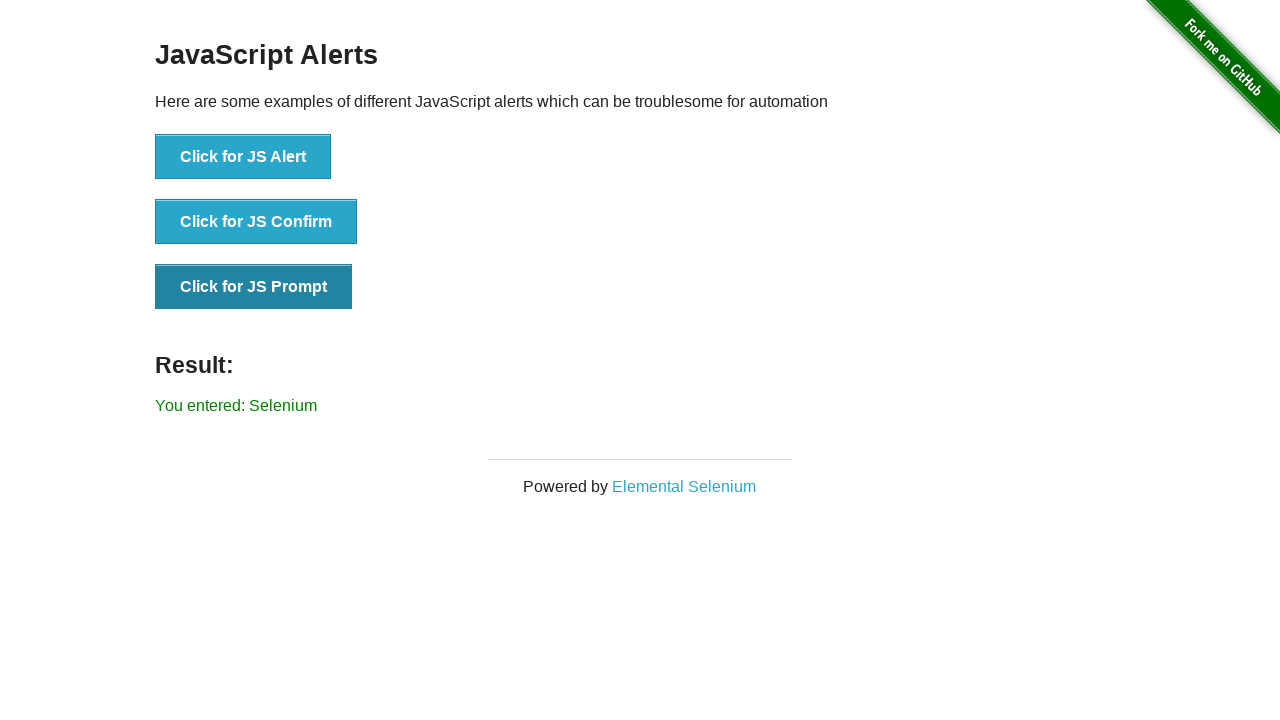

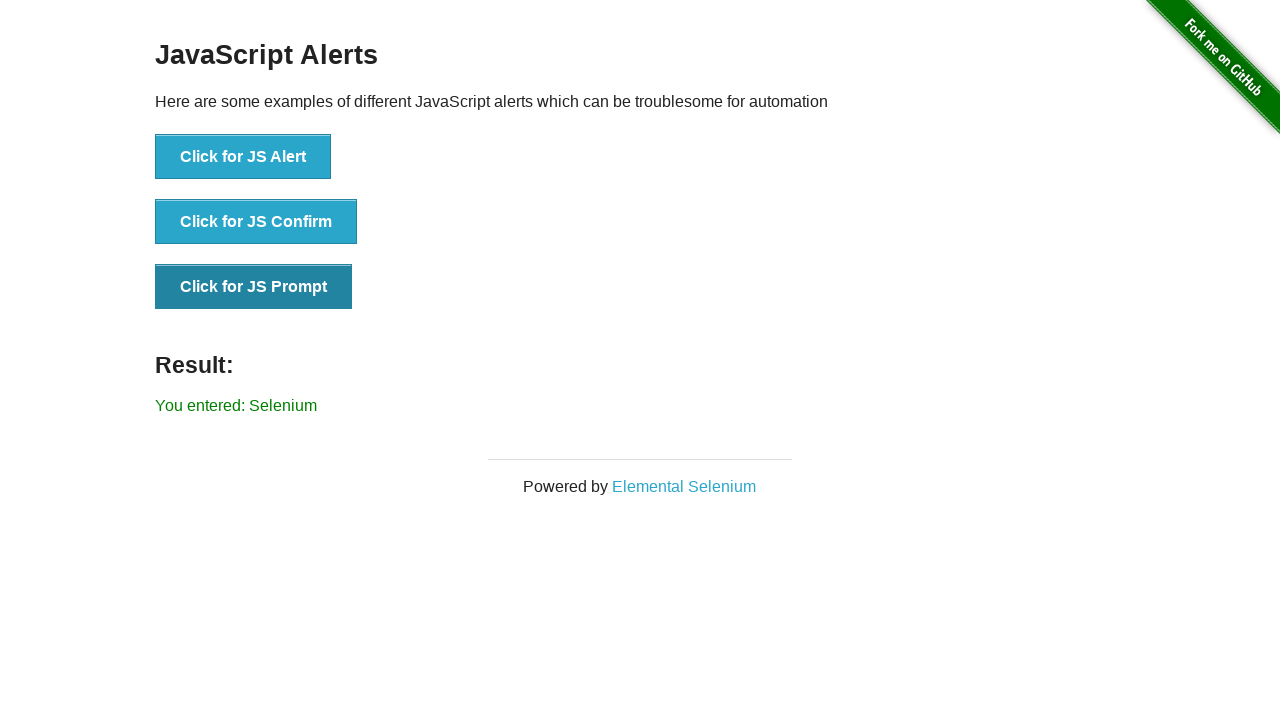